Tests AngularJS two-way binding by entering a name in an input field and verifying the greeting message updates accordingly

Starting URL: http://www.angularjs.org

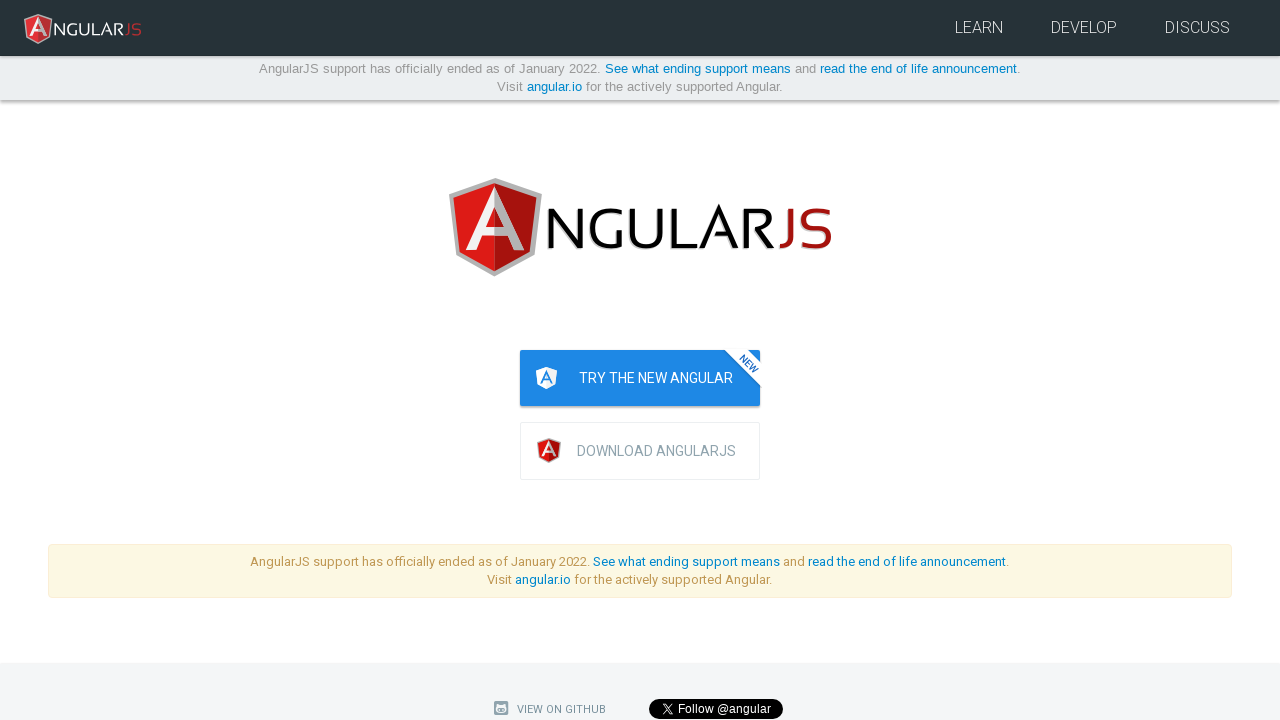

Filled name input field with 'Julie' on input[ng-model='yourName']
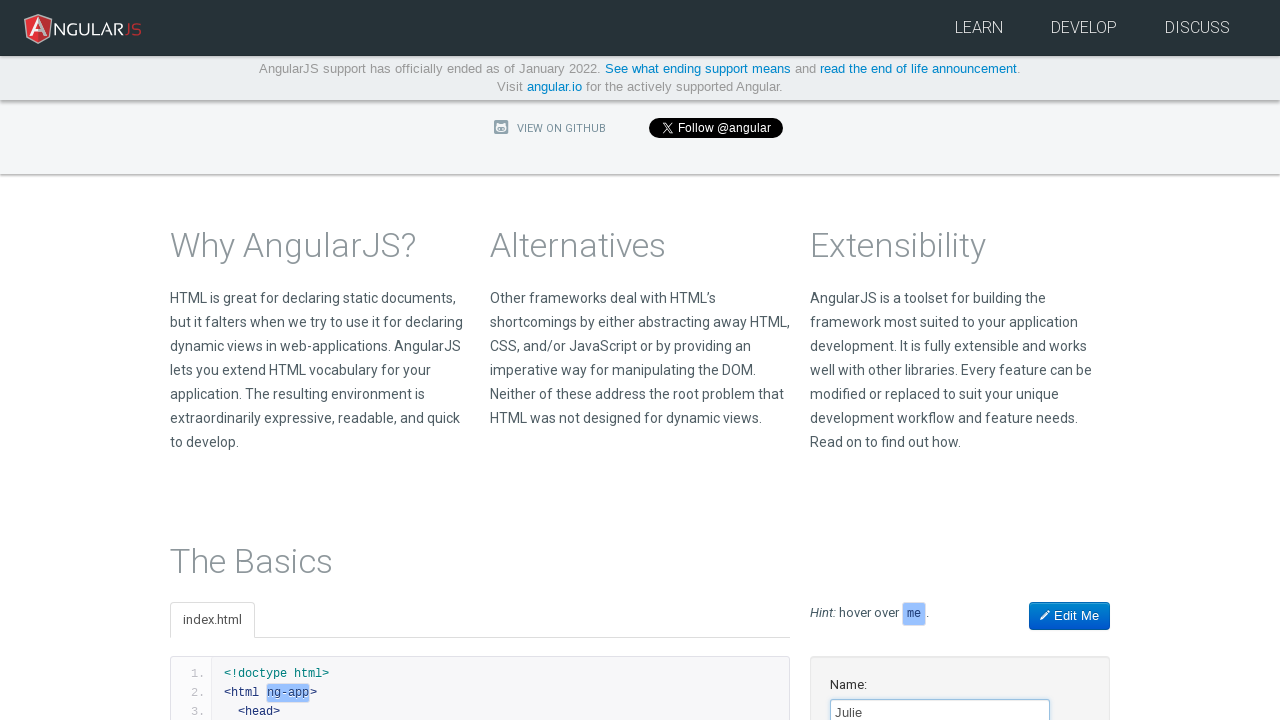

Verified greeting message 'Hello Julie!' appears due to AngularJS two-way binding
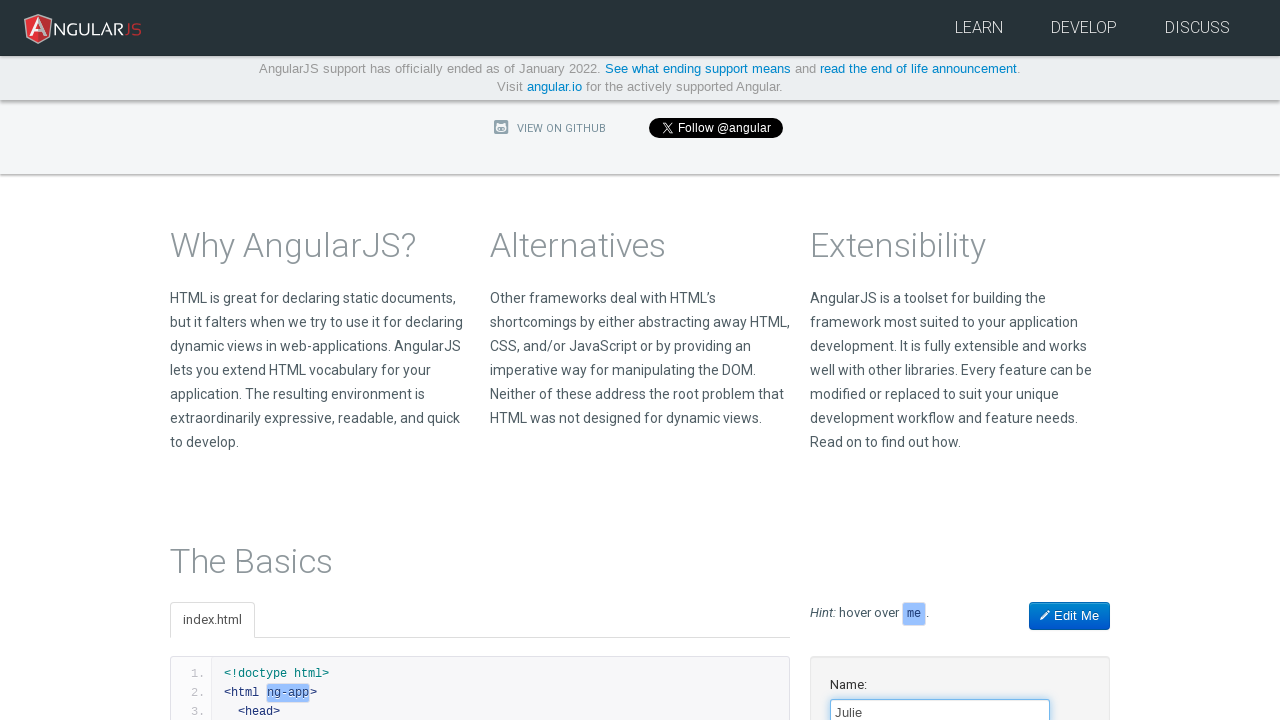

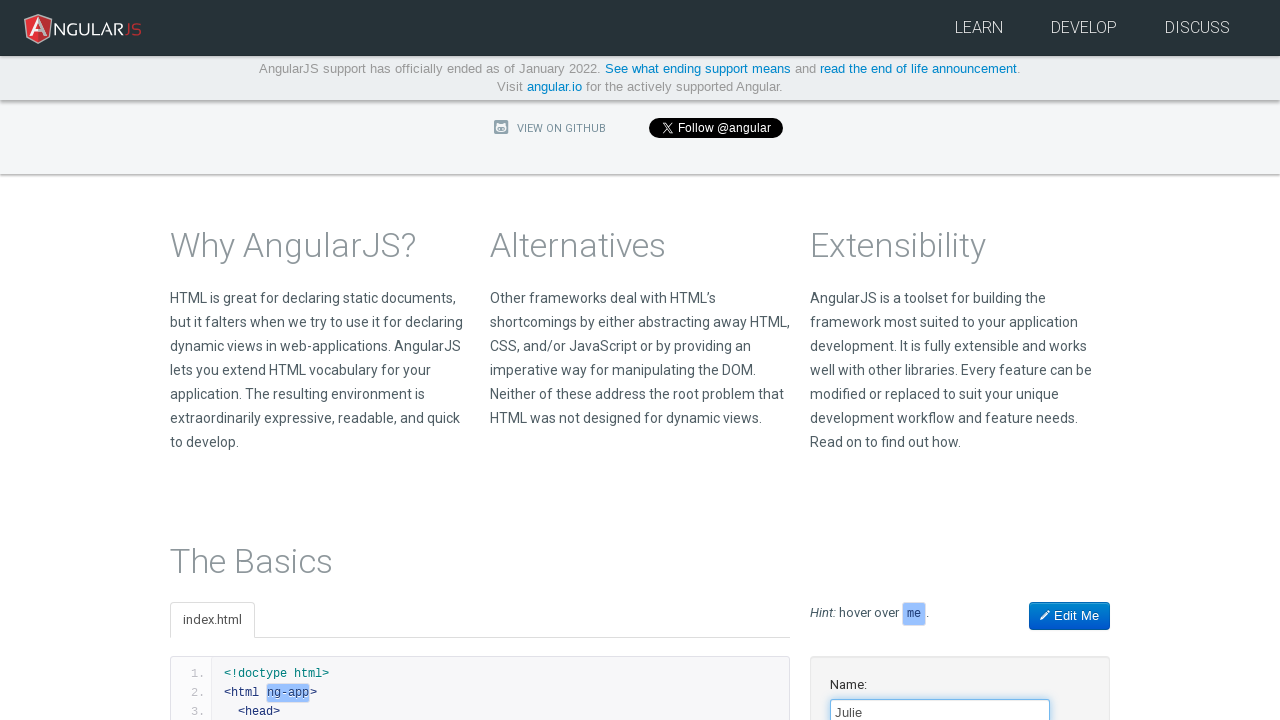